Tests opening multiple links from a footer column in new tabs and switching between them

Starting URL: https://rahulshettyacademy.com/AutomationPractice/

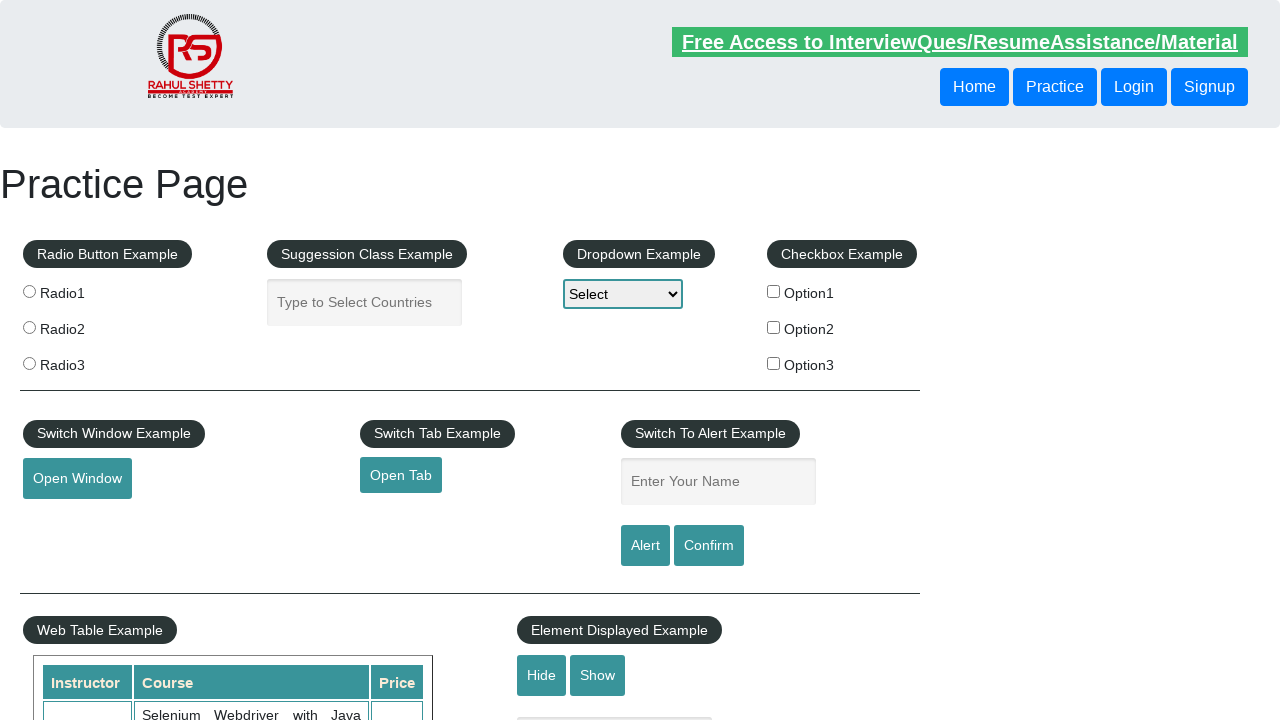

Located footer element with id 'gf-BIG'
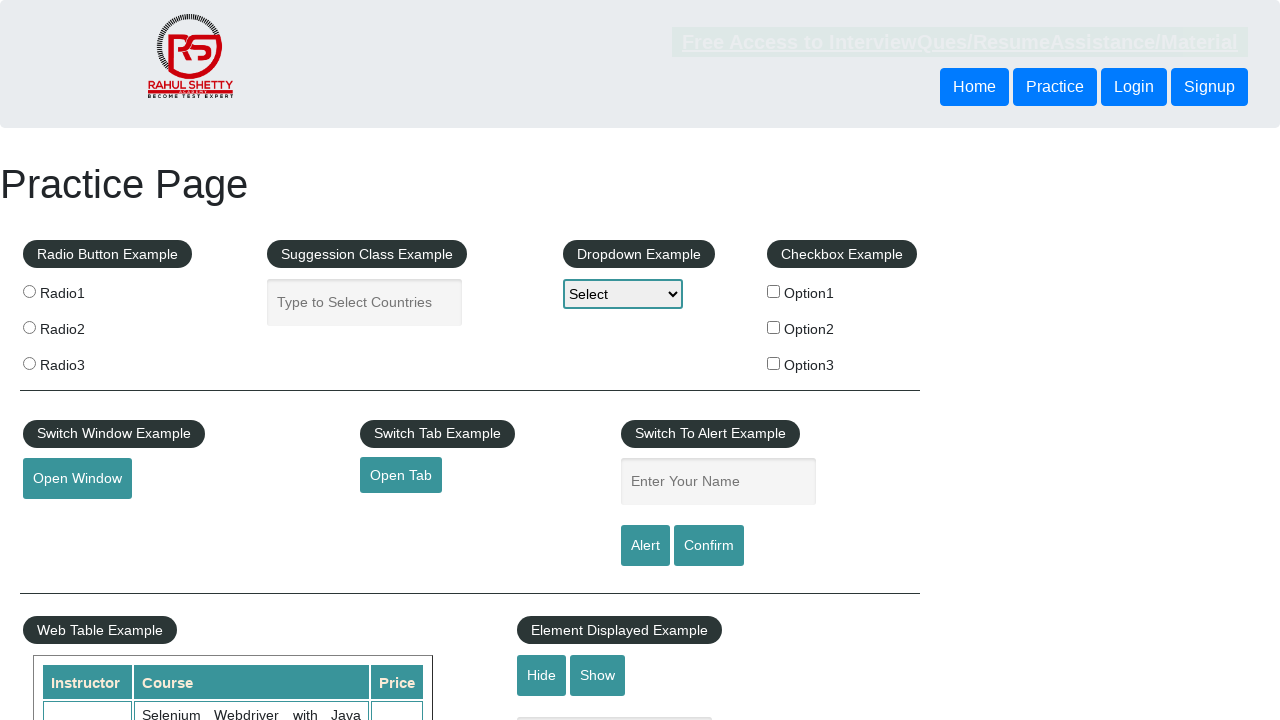

Located first column in footer
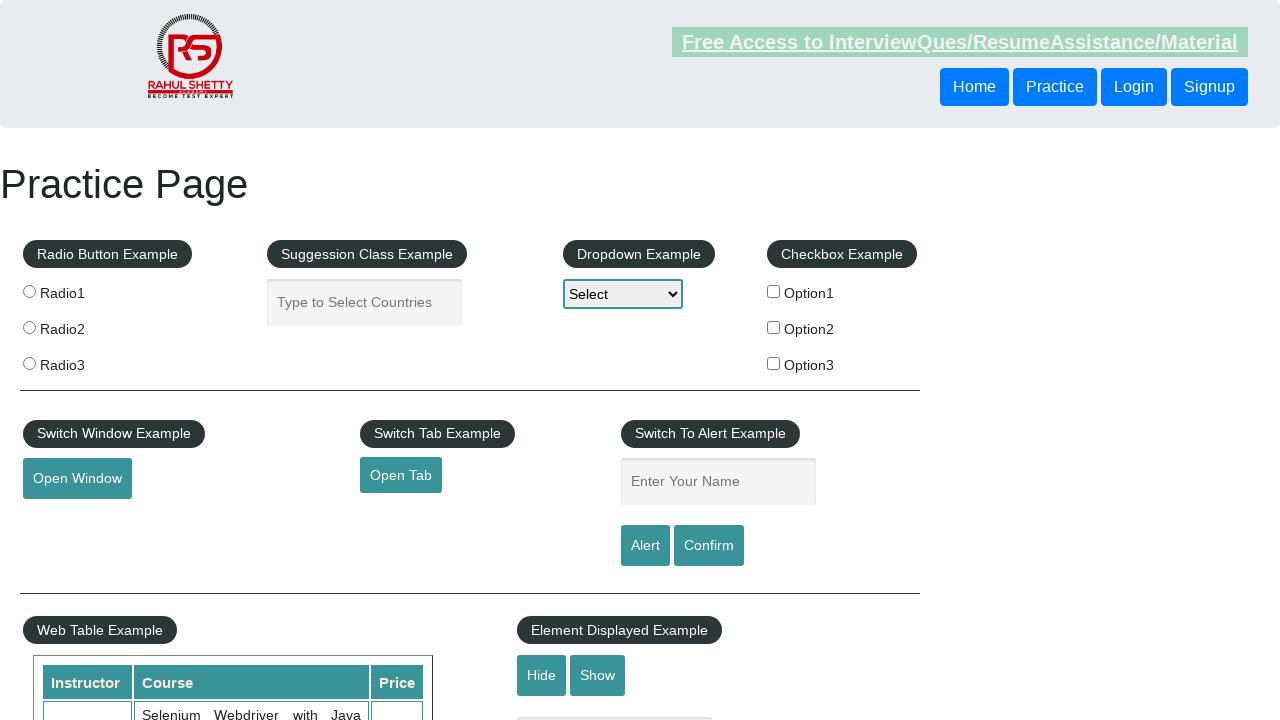

Found 0 links in footer column
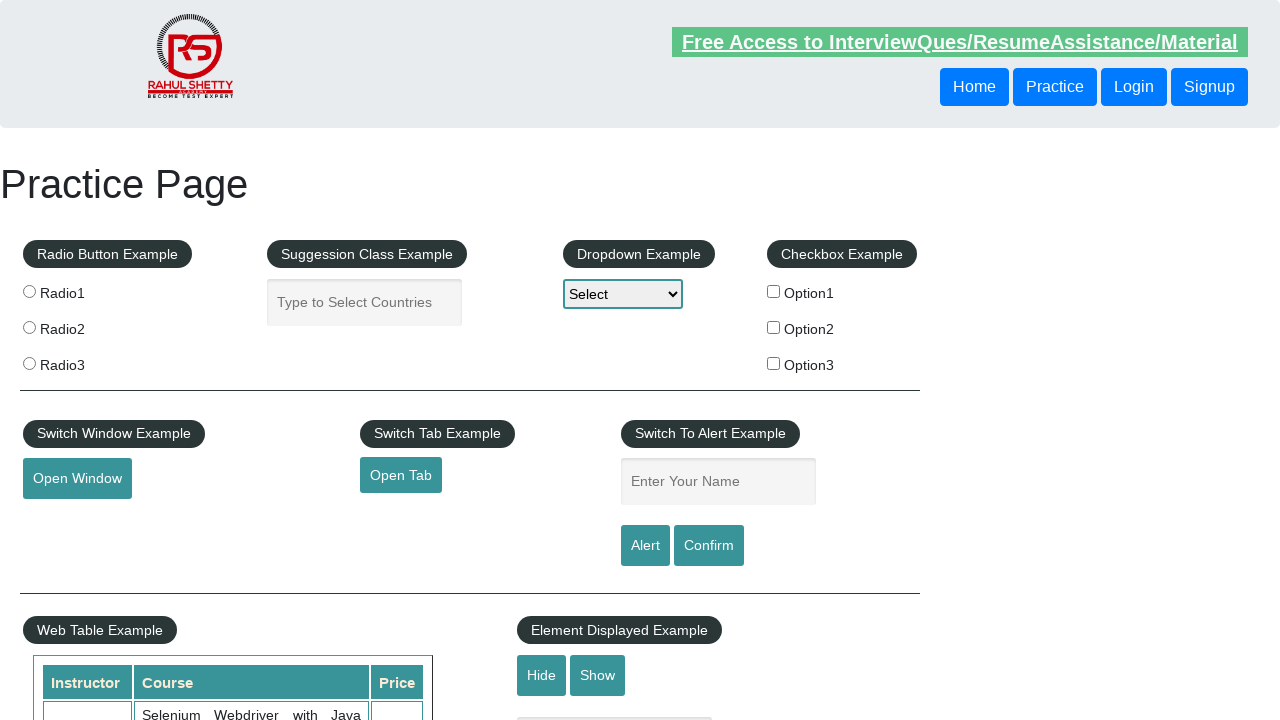

Retrieved all open pages/tabs (1 total)
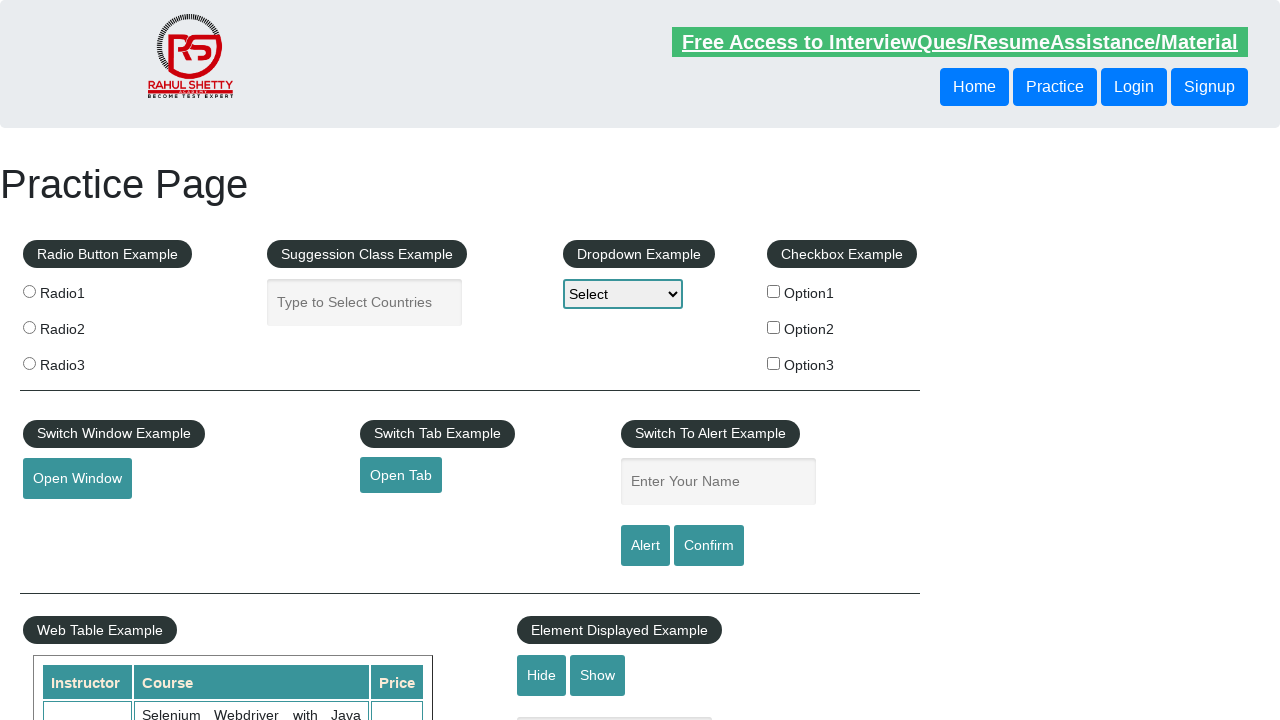

Brought tab to focus
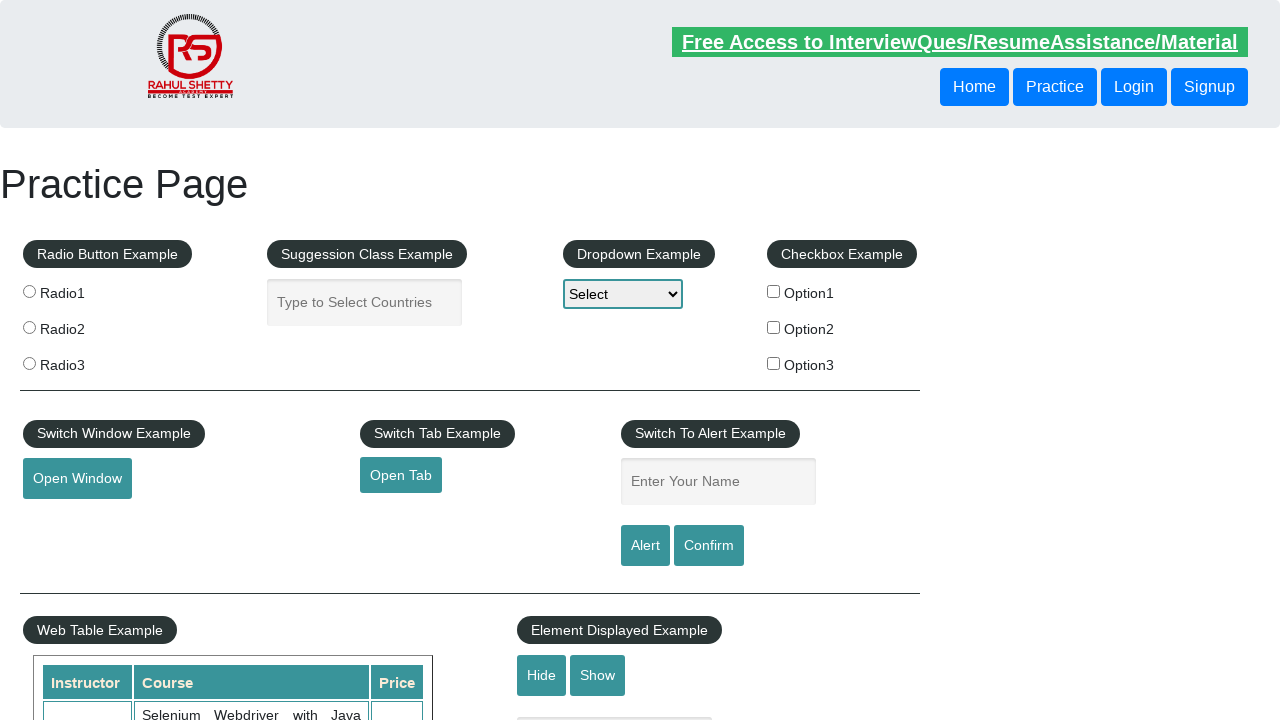

Waited for page load state to complete
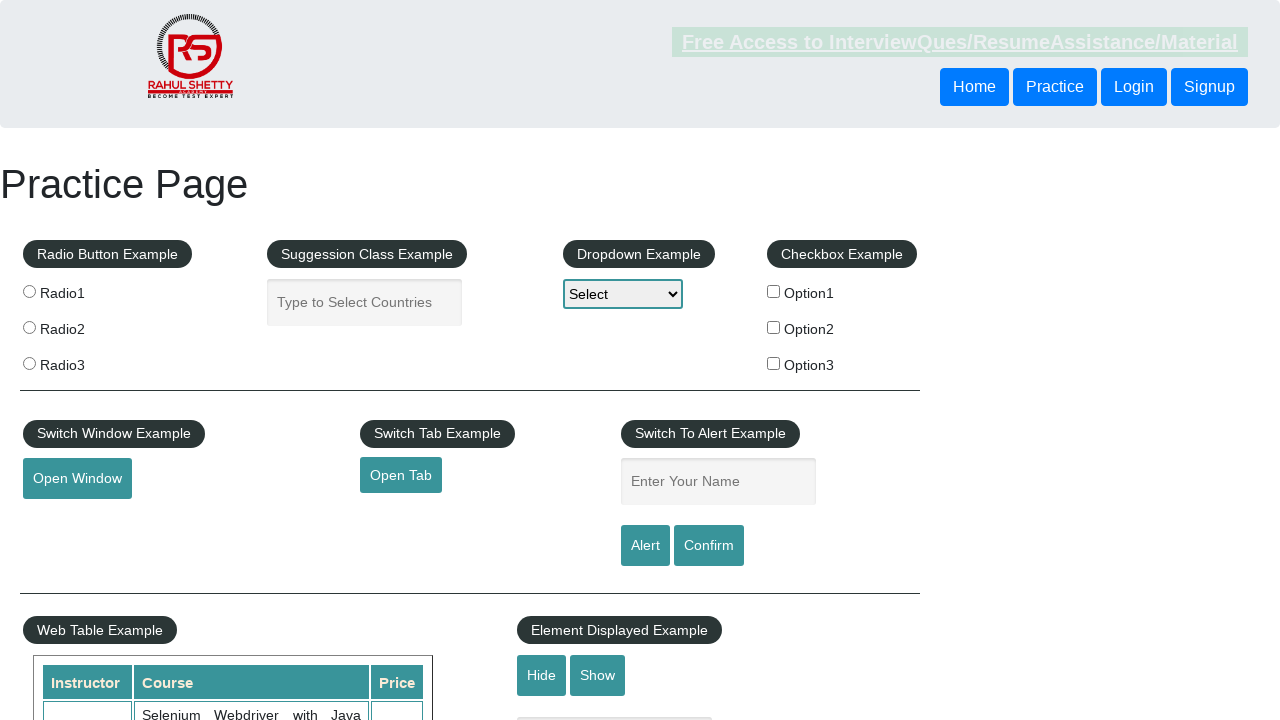

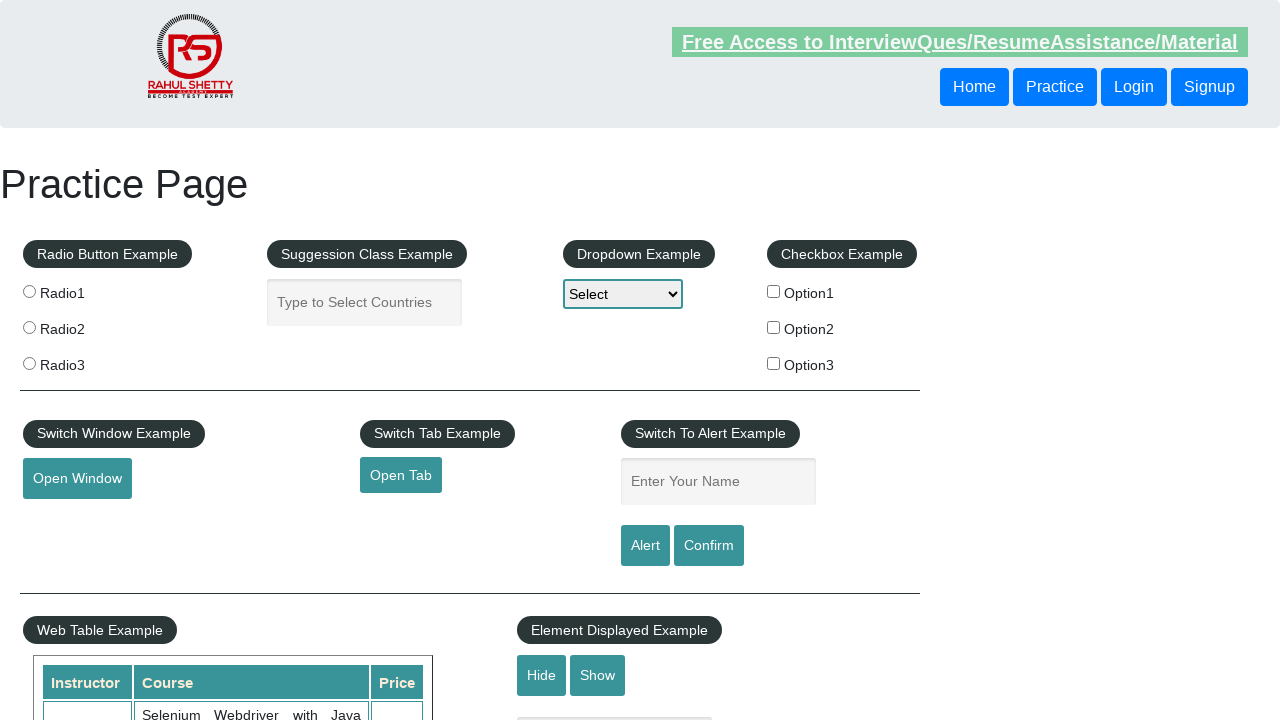